Tests selectable functionality with serialized list items

Starting URL: http://demo.automationtesting.in/Selectable.html

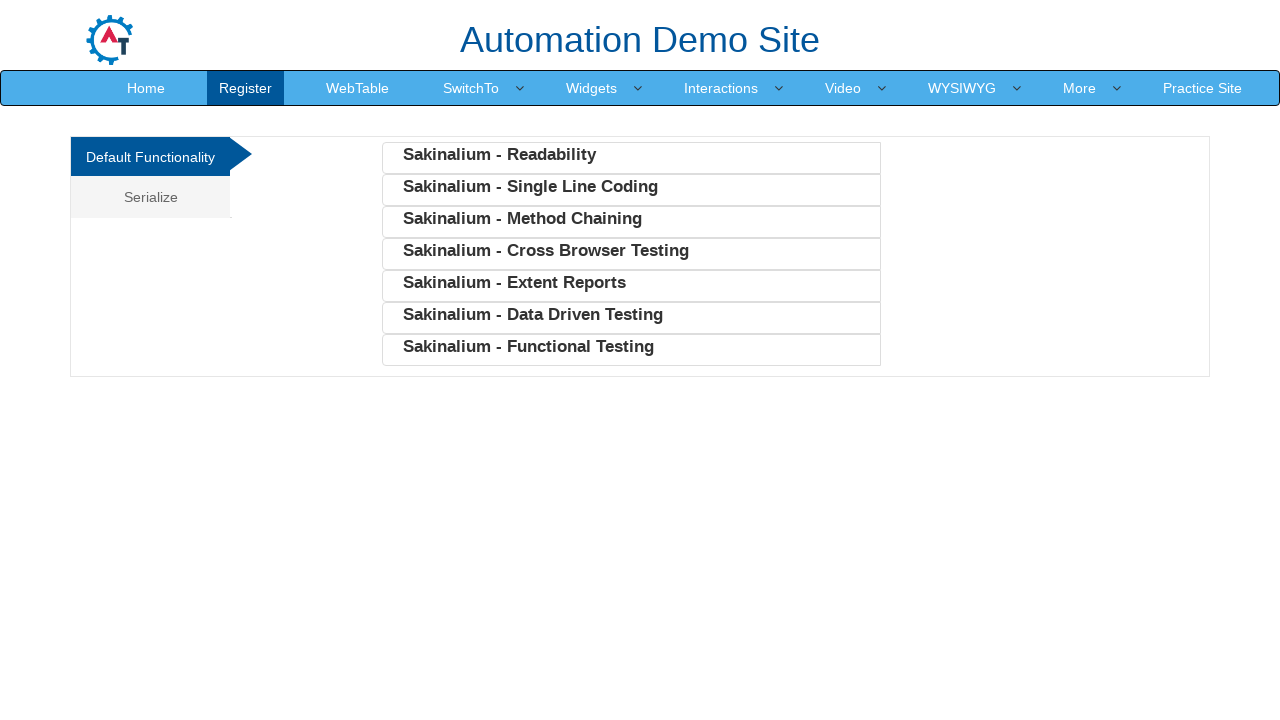

Clicked on Serialize tab at (150, 197) on xpath=/html/body/div[1]/div/div/div/div[1]/ul/li[2]/a
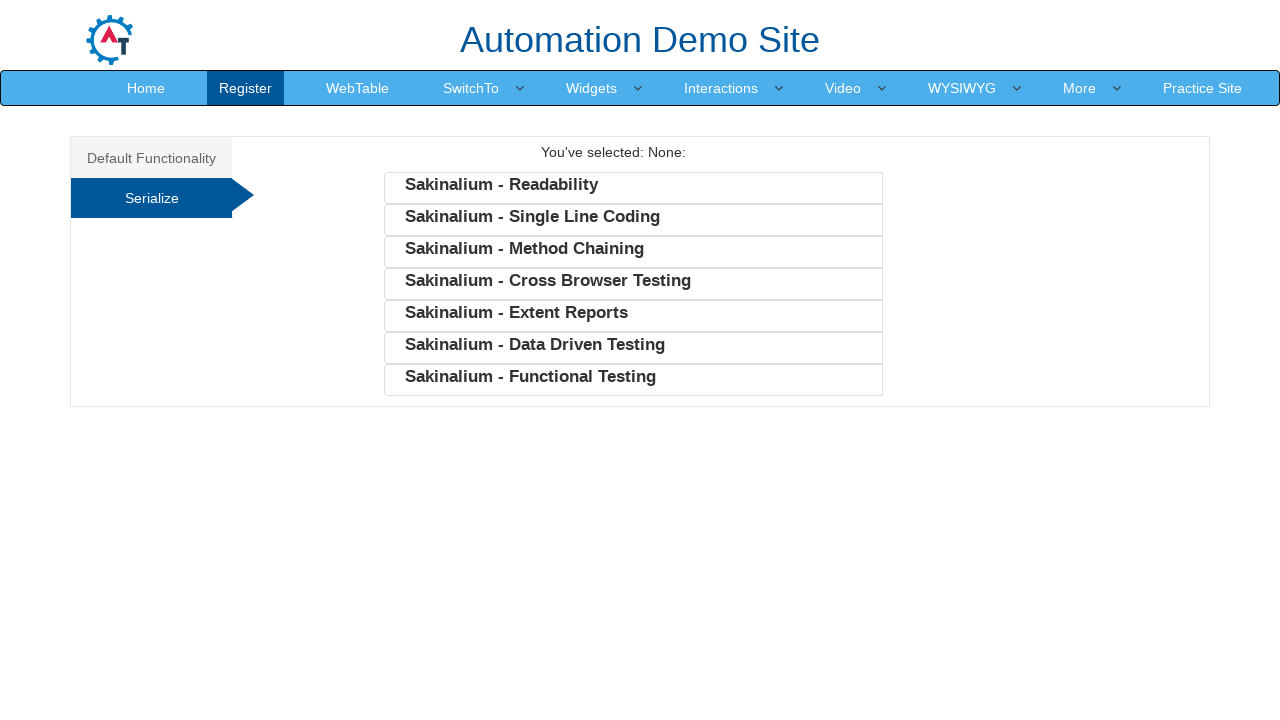

Located serialized list items
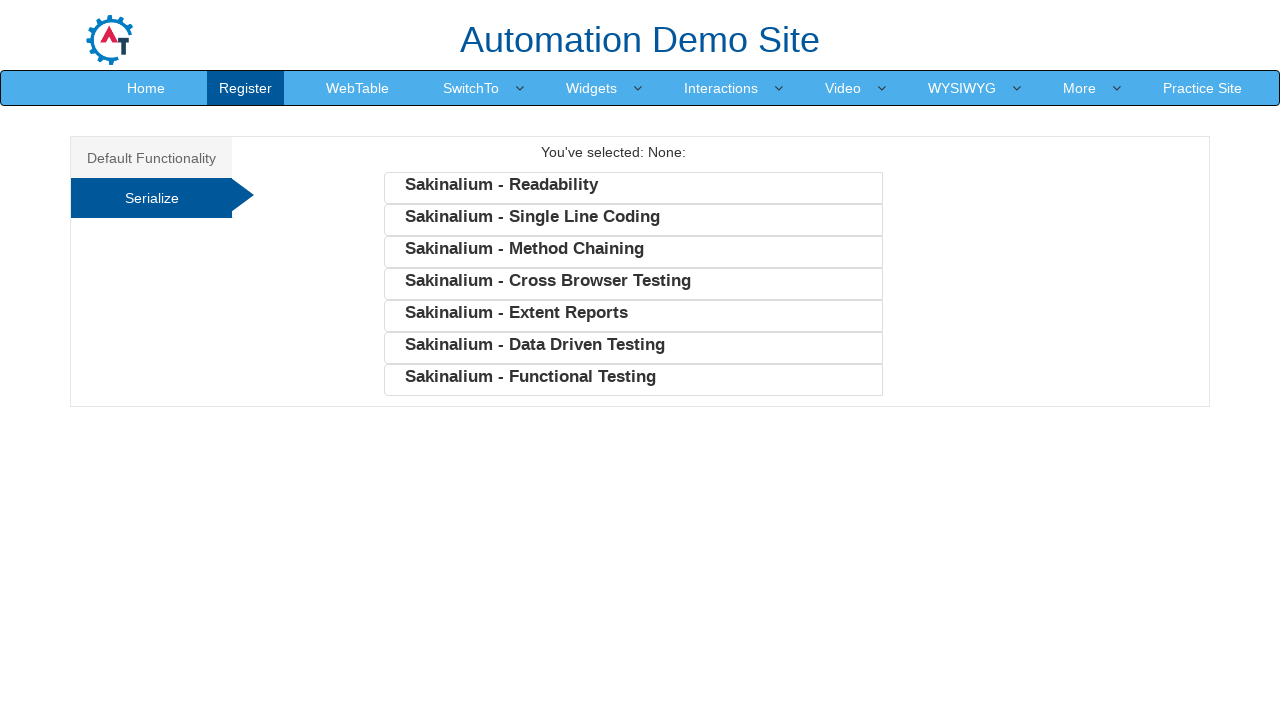

Pressed Control key down for multi-select
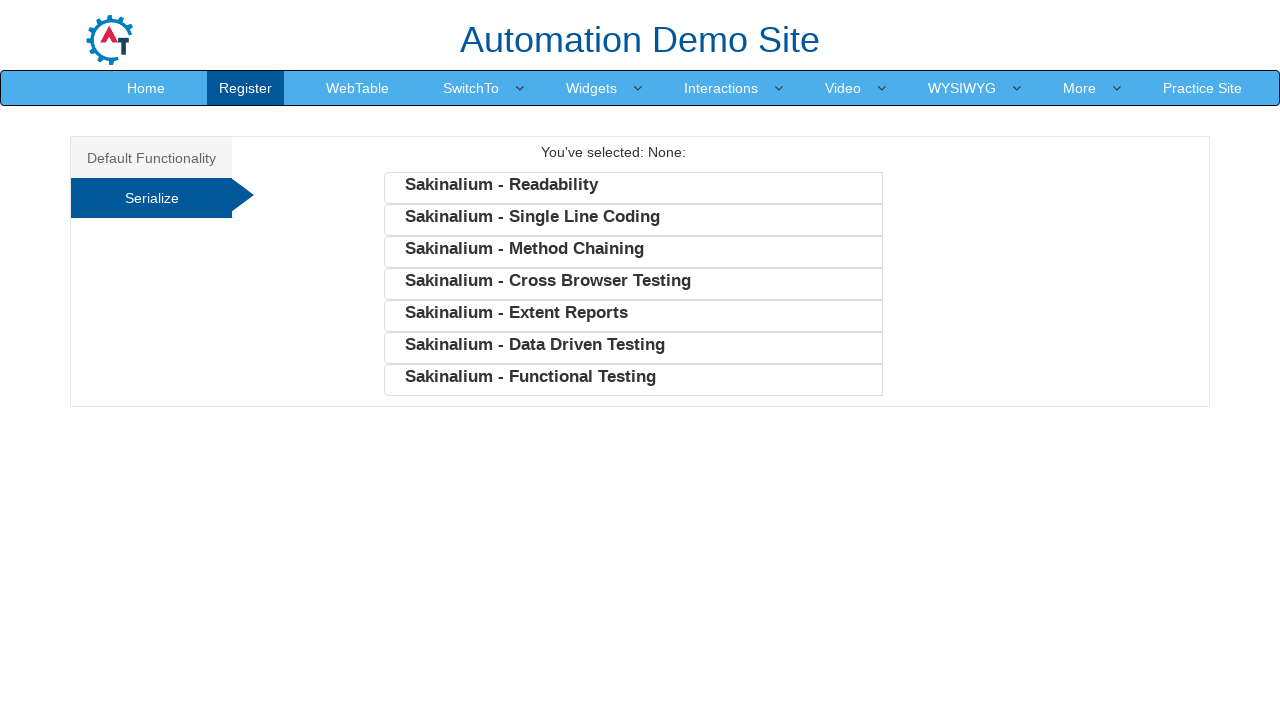

Selected first list item at (633, 188) on xpath=//*[@id='Serialize']/ul/li >> nth=0
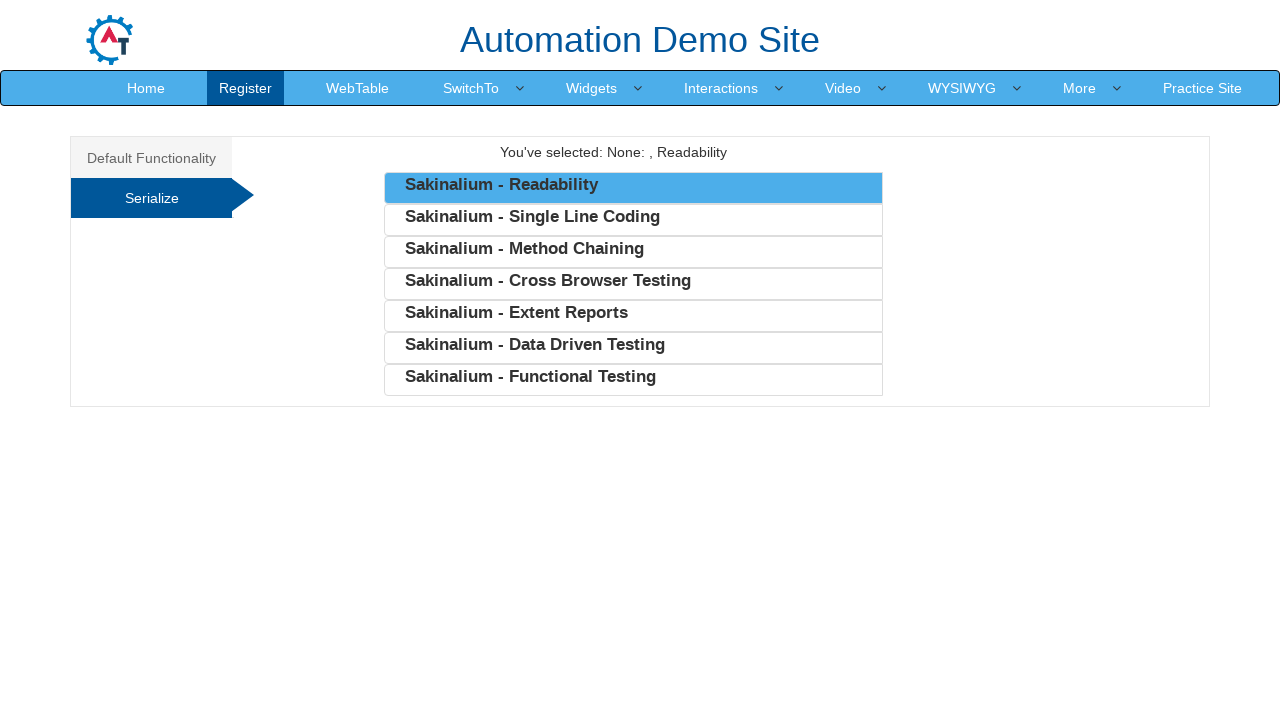

Selected third list item at (633, 252) on xpath=//*[@id='Serialize']/ul/li >> nth=2
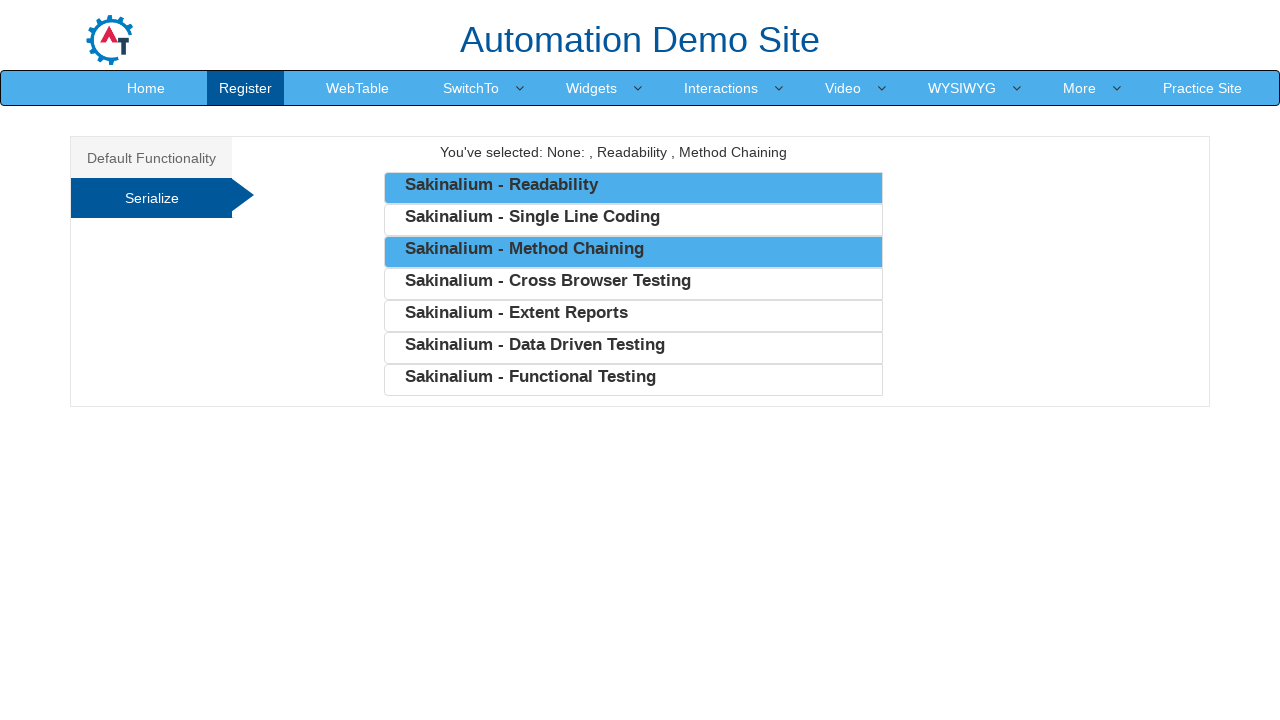

Selected fifth list item at (633, 316) on xpath=//*[@id='Serialize']/ul/li >> nth=4
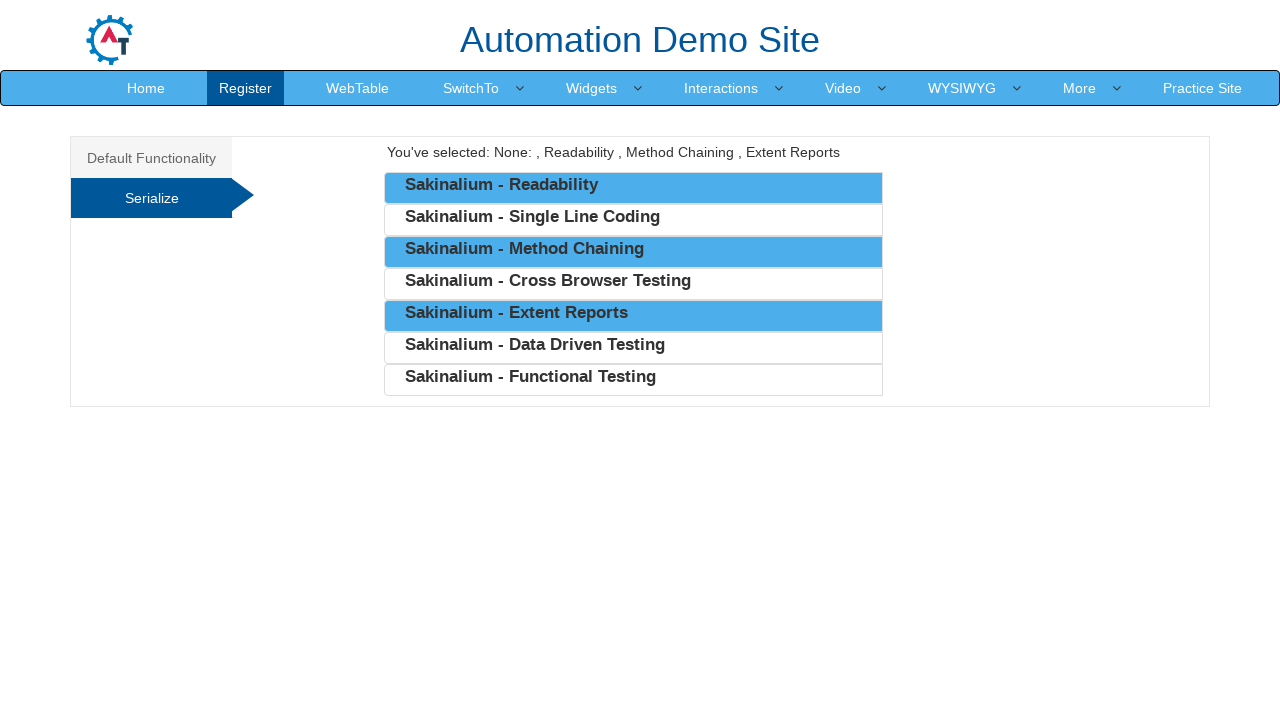

Selected seventh list item at (633, 380) on xpath=//*[@id='Serialize']/ul/li >> nth=6
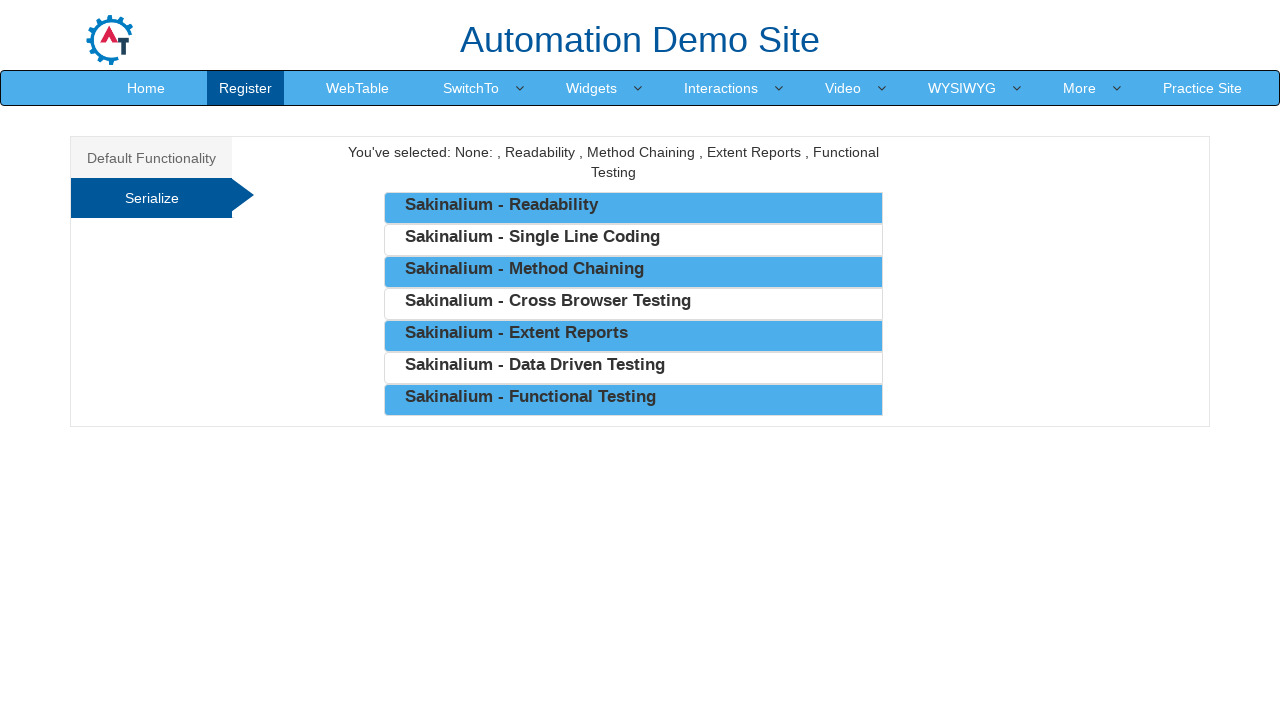

Released Control key after multi-select
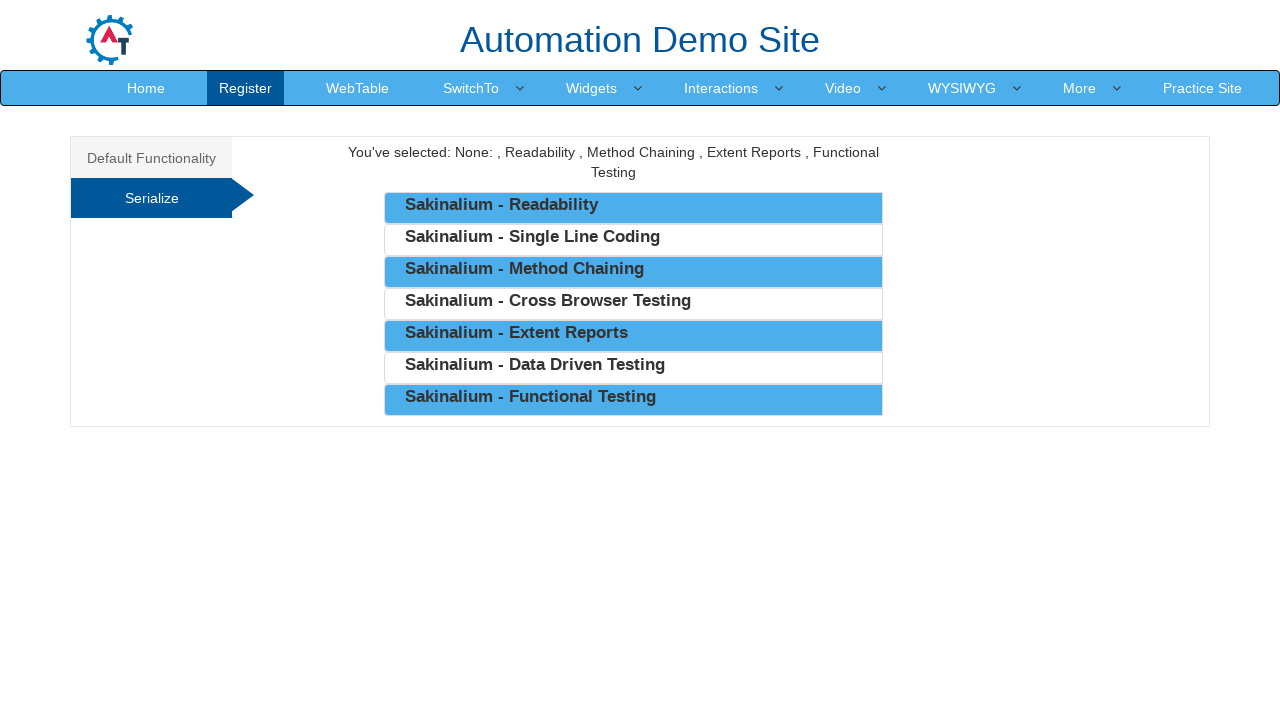

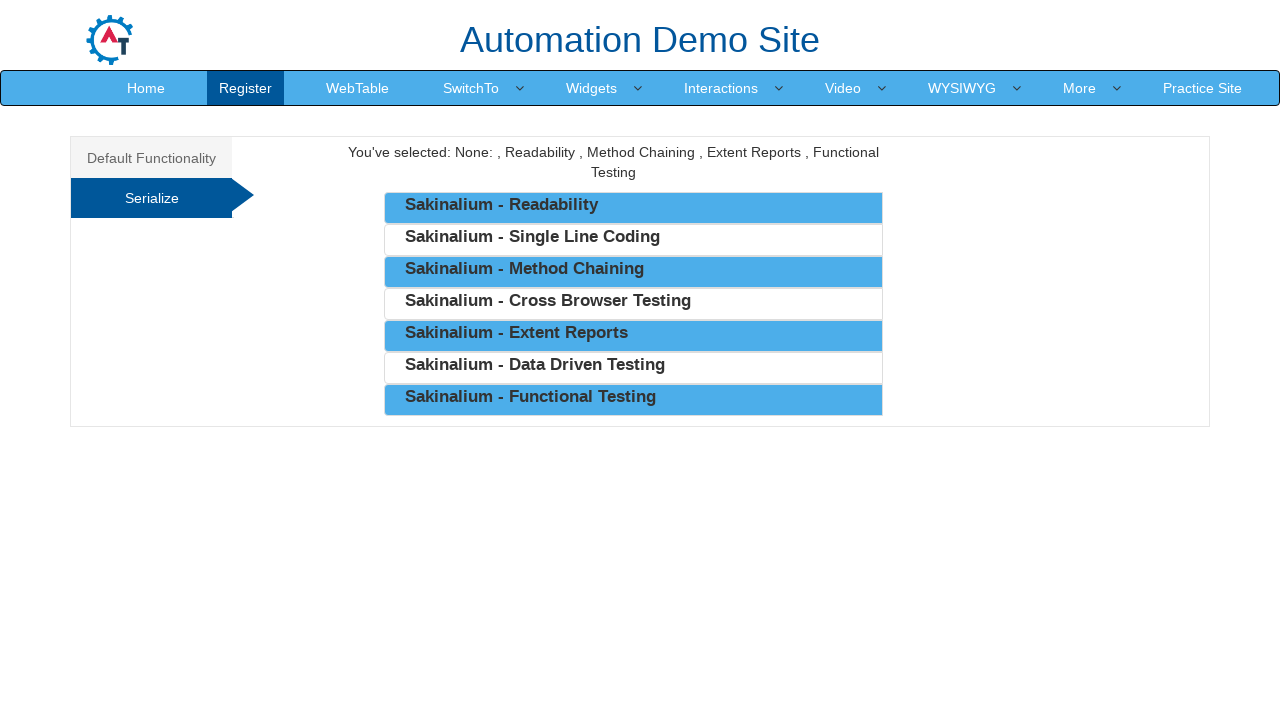